Tests a practice form by filling in personal information including name, email, gender, phone number, date of birth, subjects, hobbies, file upload, address, and state/city selection, then verifies the submitted data appears in a modal.

Starting URL: https://demoqa.com/automation-practice-form

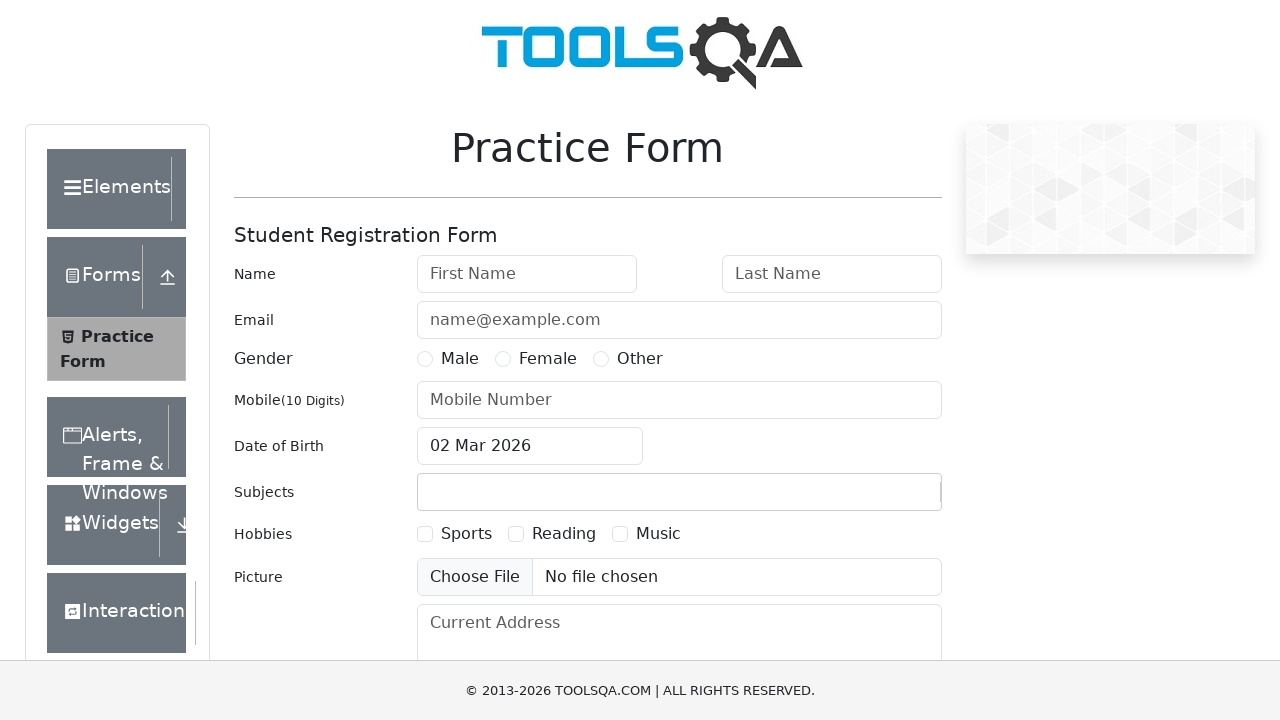

Filled first name field with 'Анна' on #firstName
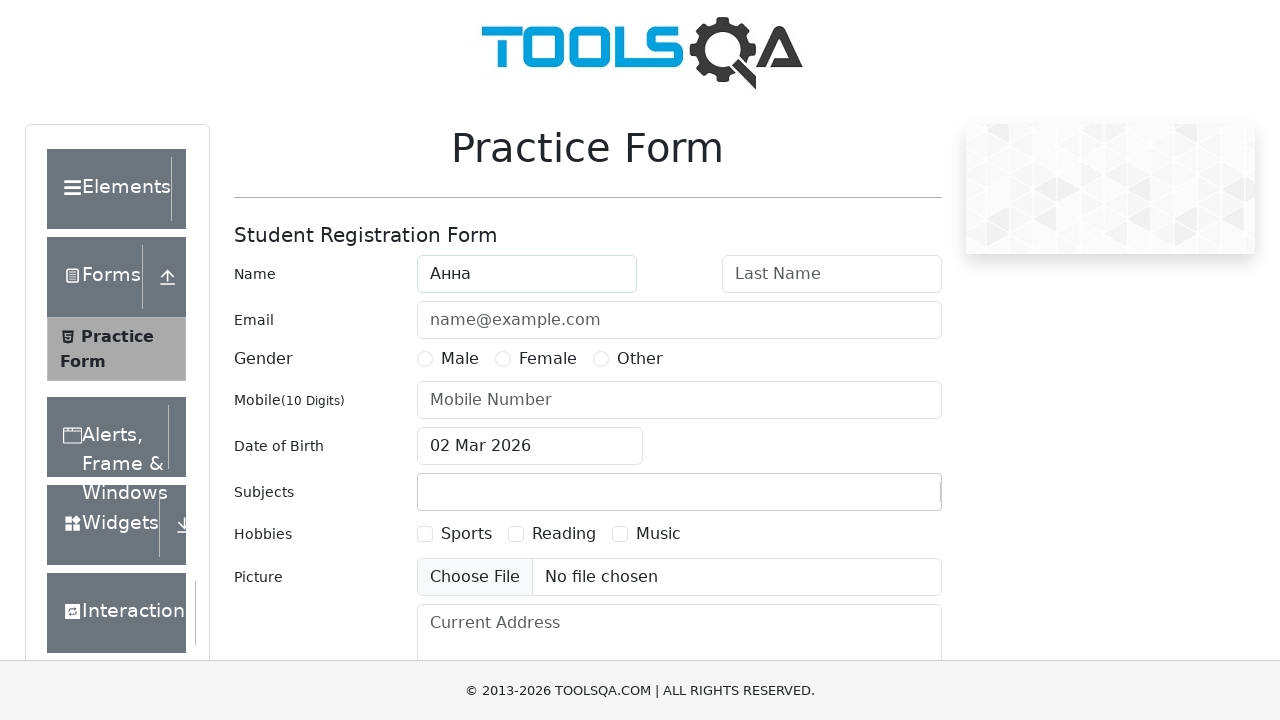

Filled last name field with 'Ипполитова' on #lastName
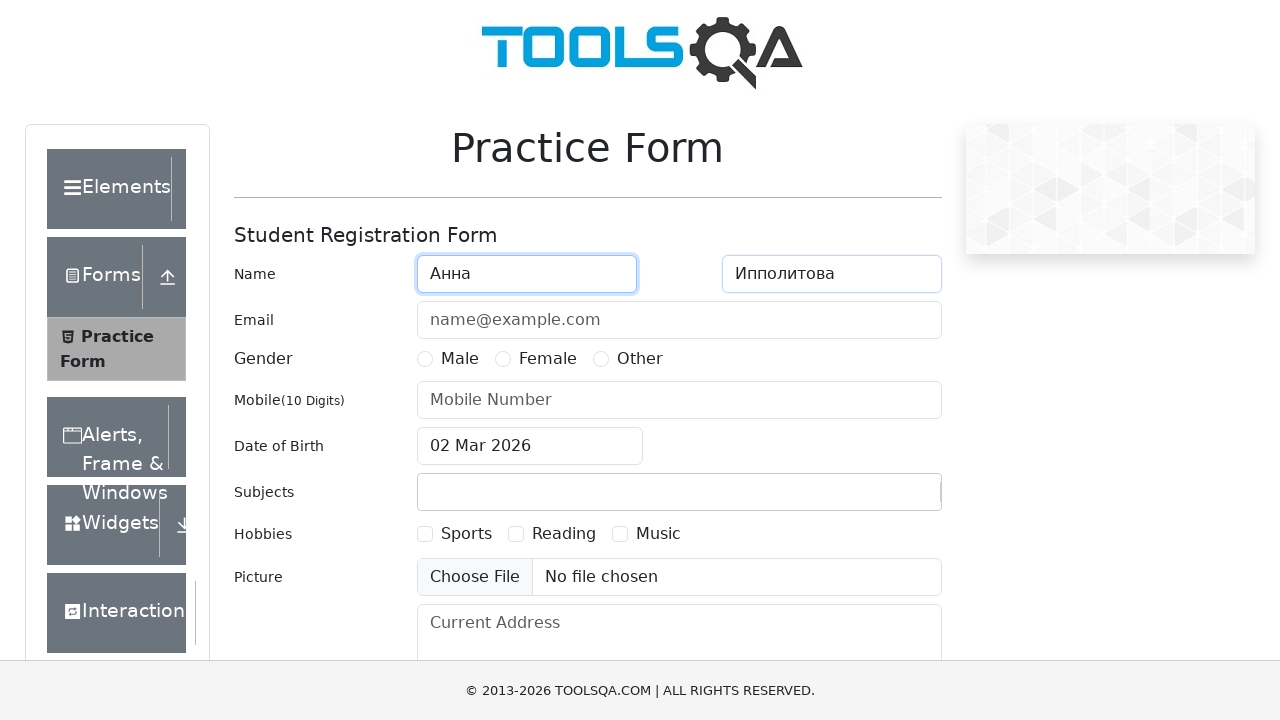

Filled email field with 'aippolitov@email.com' on #userEmail
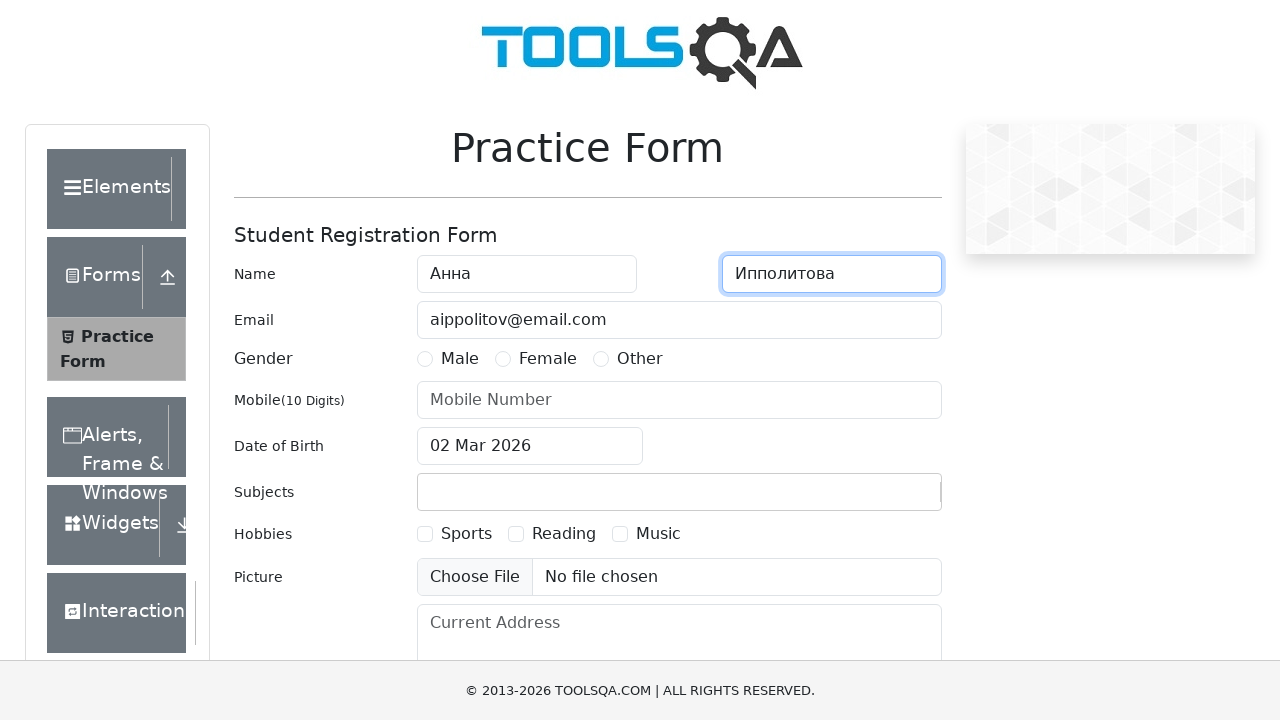

Selected gender 'Female' at (548, 359) on text=Female
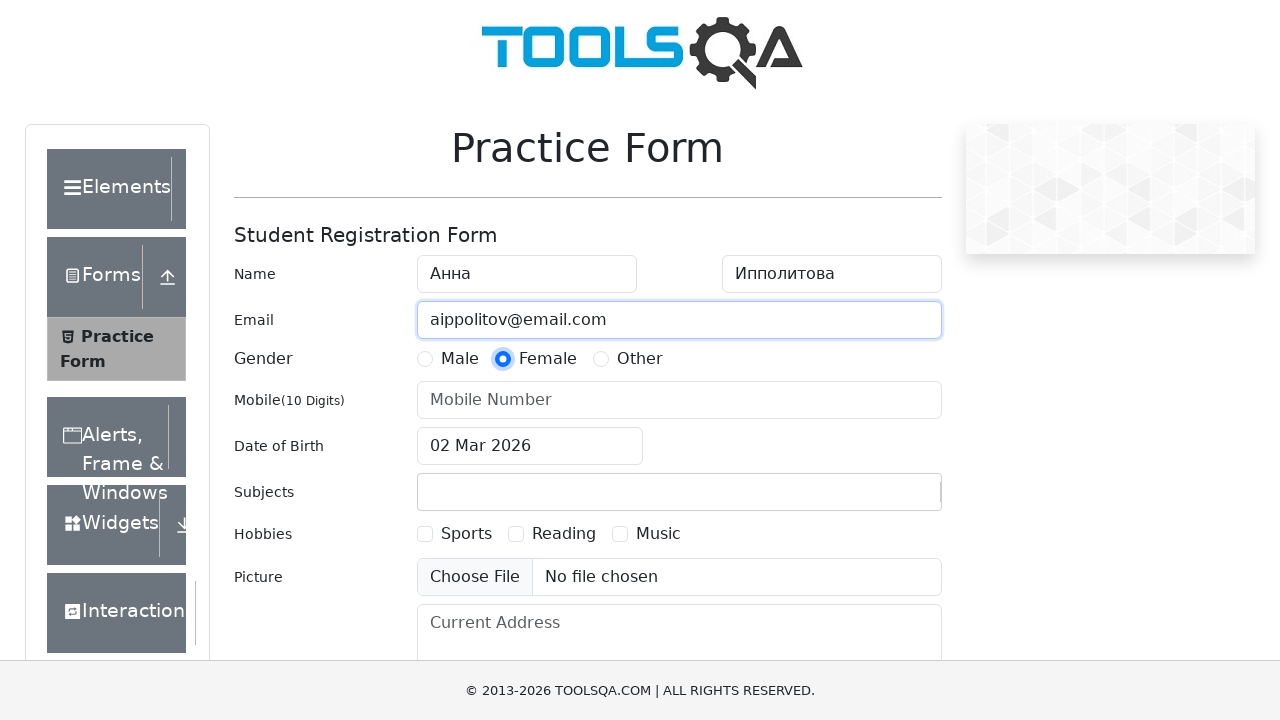

Filled phone number field with '9001231234' on #userNumber
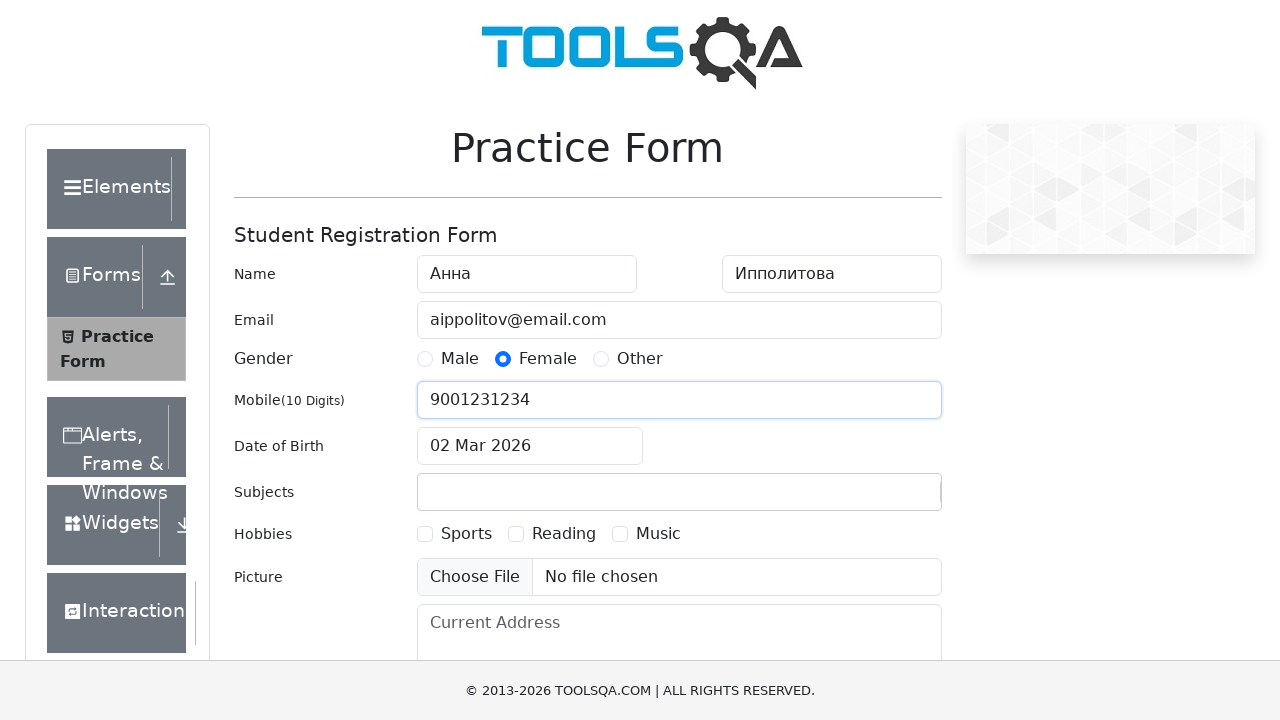

Clicked date of birth input field at (530, 446) on #dateOfBirthInput
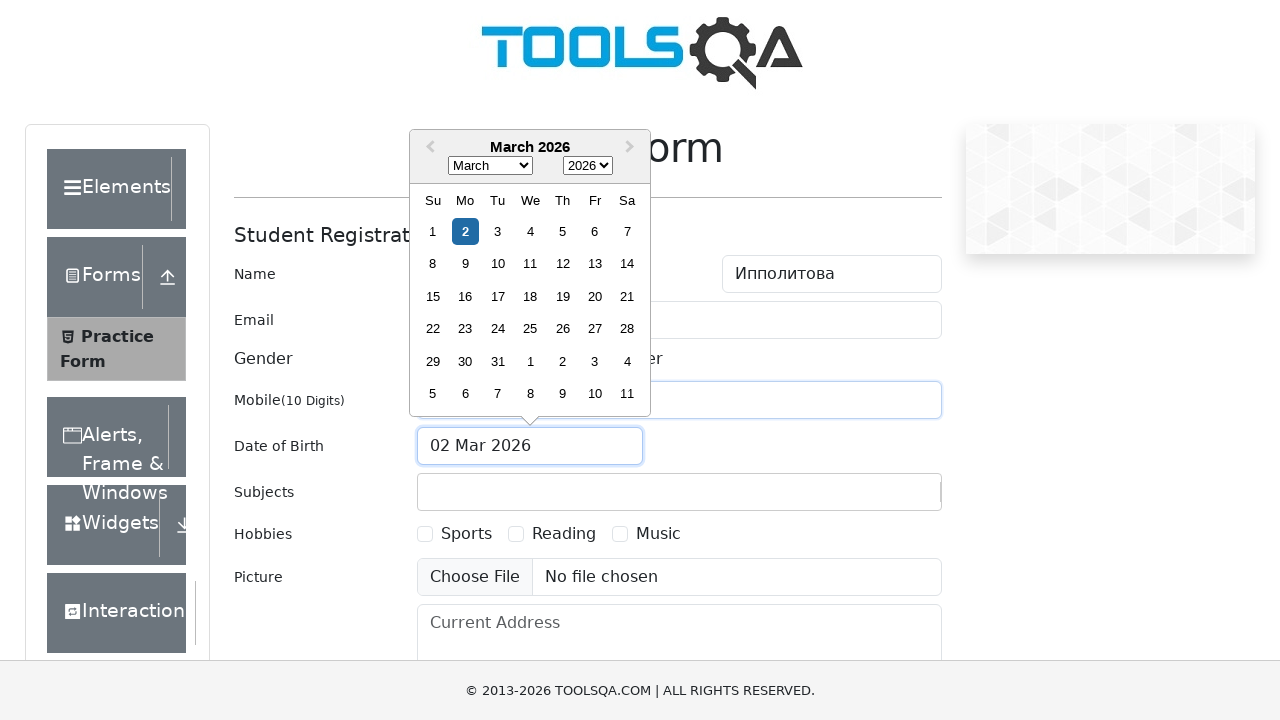

Opened year selector in date picker at (588, 166) on .react-datepicker__year-select
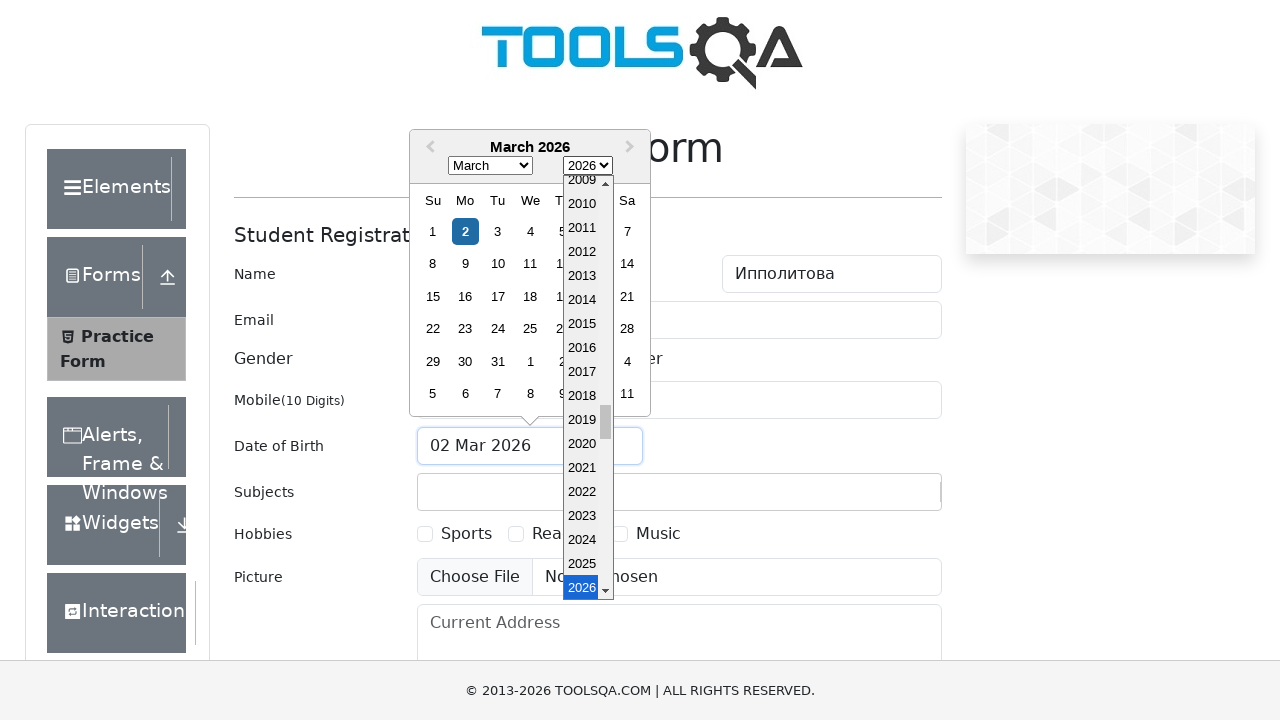

Selected year 1995 on .react-datepicker__year-select
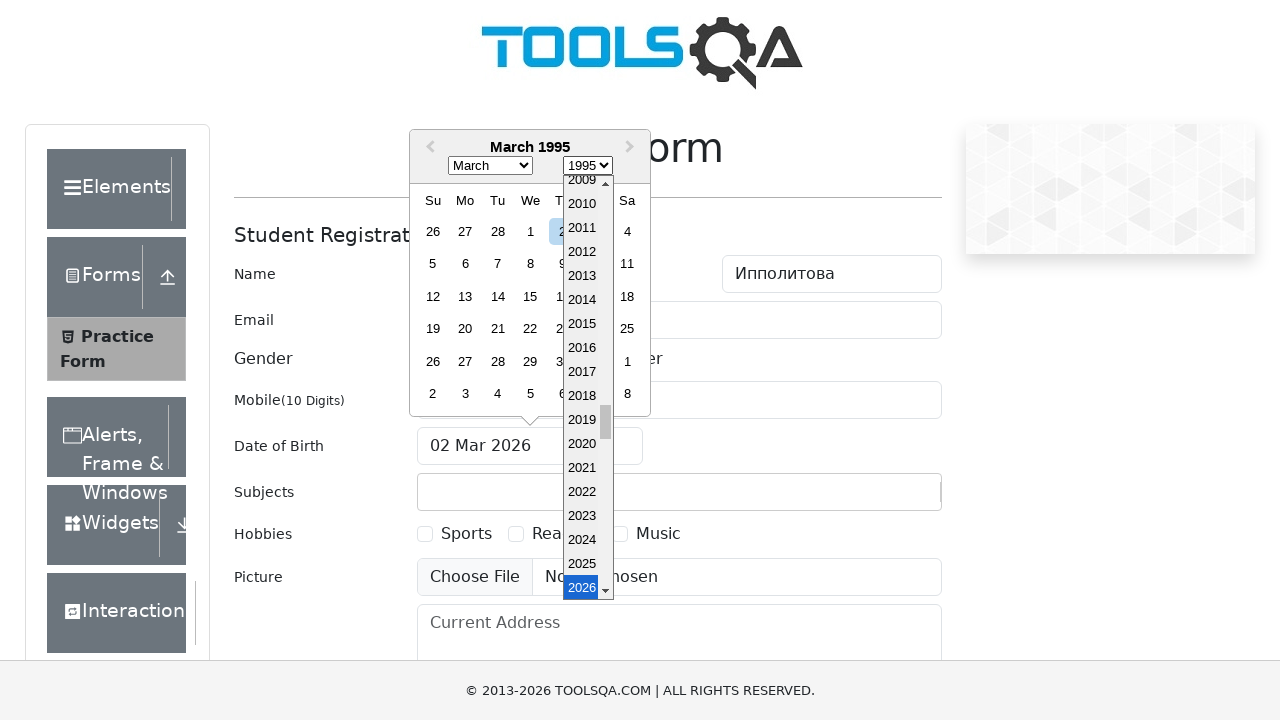

Opened month selector in date picker at (490, 166) on .react-datepicker__month-select
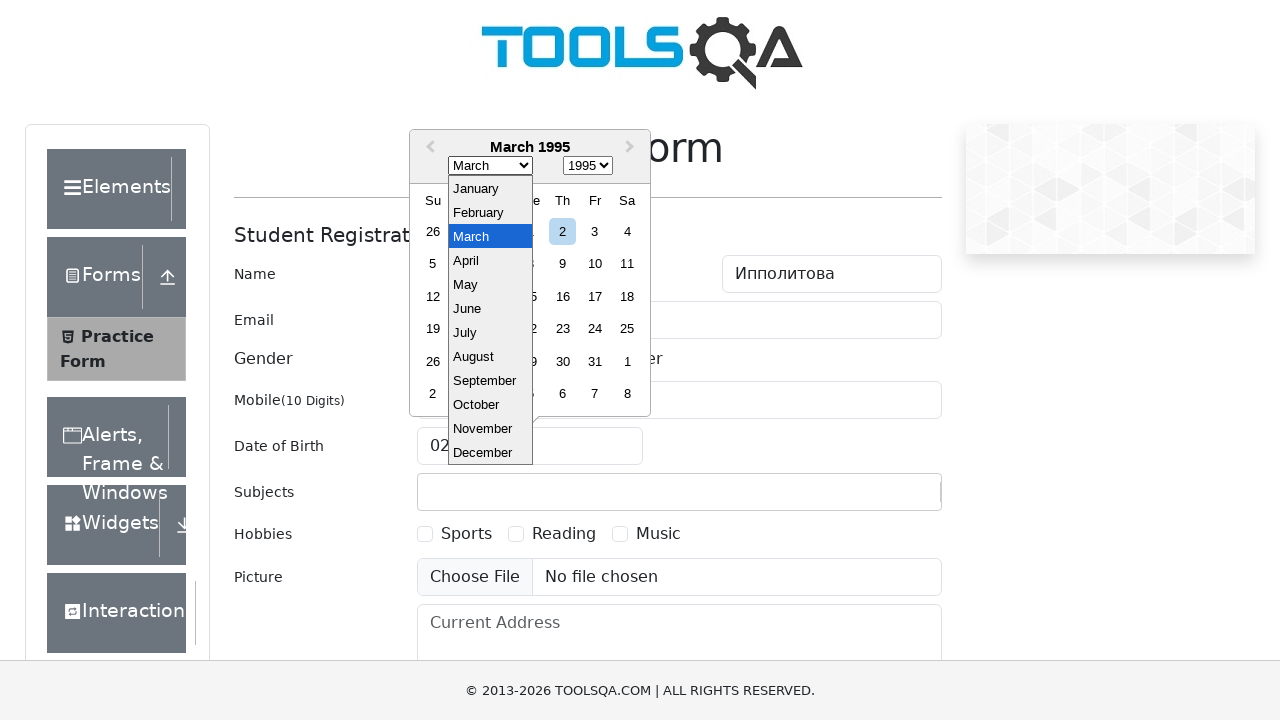

Selected month February (index 1) on .react-datepicker__month-select
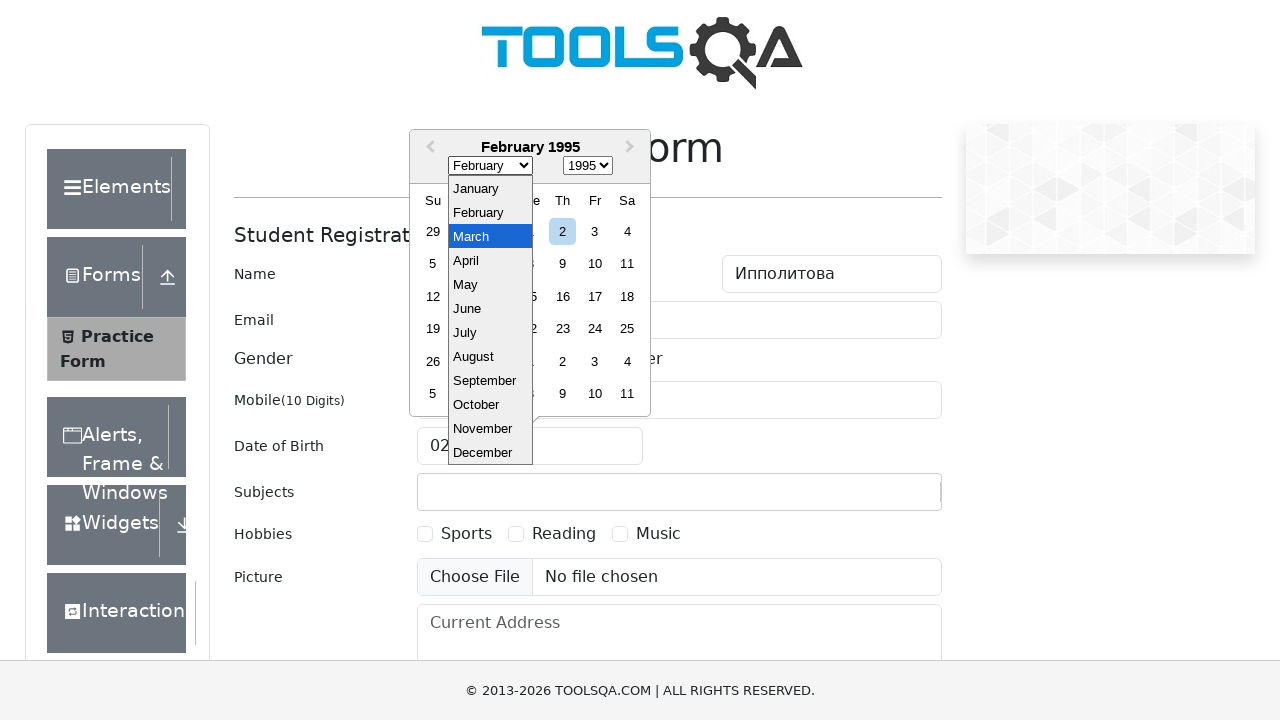

Selected day 25 in date picker at (627, 329) on .react-datepicker__day.react-datepicker__day--025
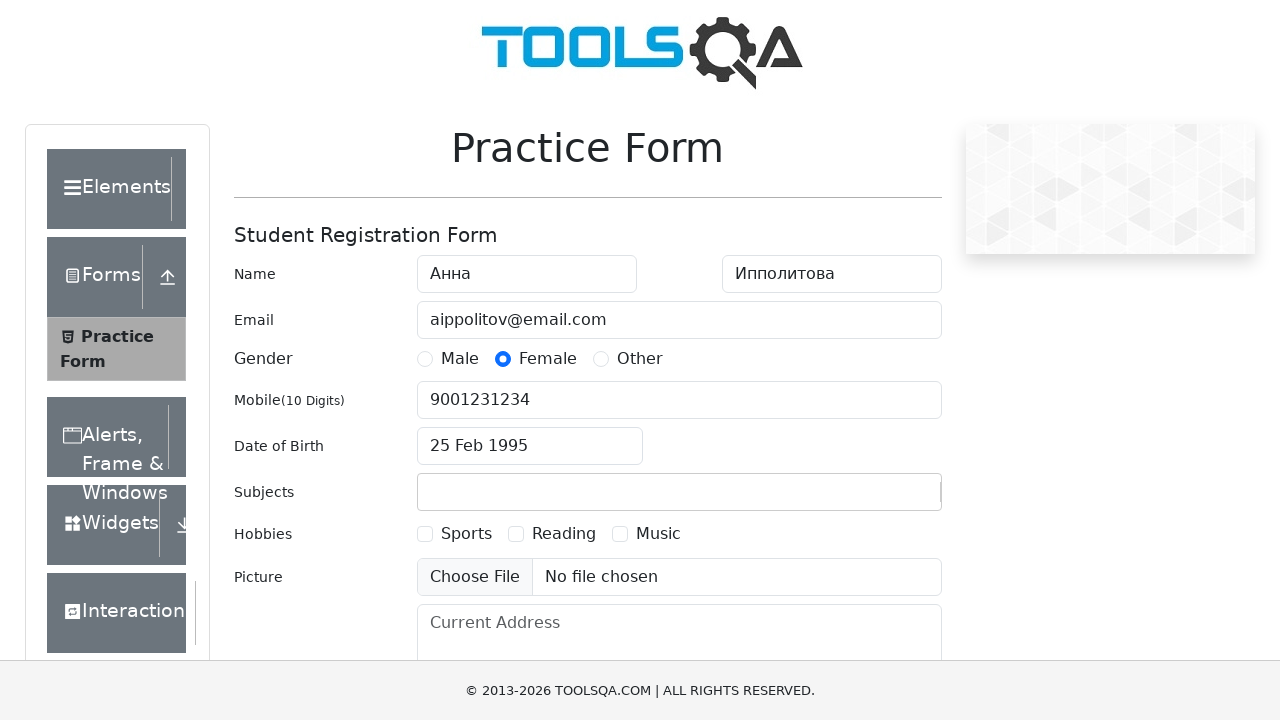

Filled subjects input with 'Computer Science' on #subjectsInput
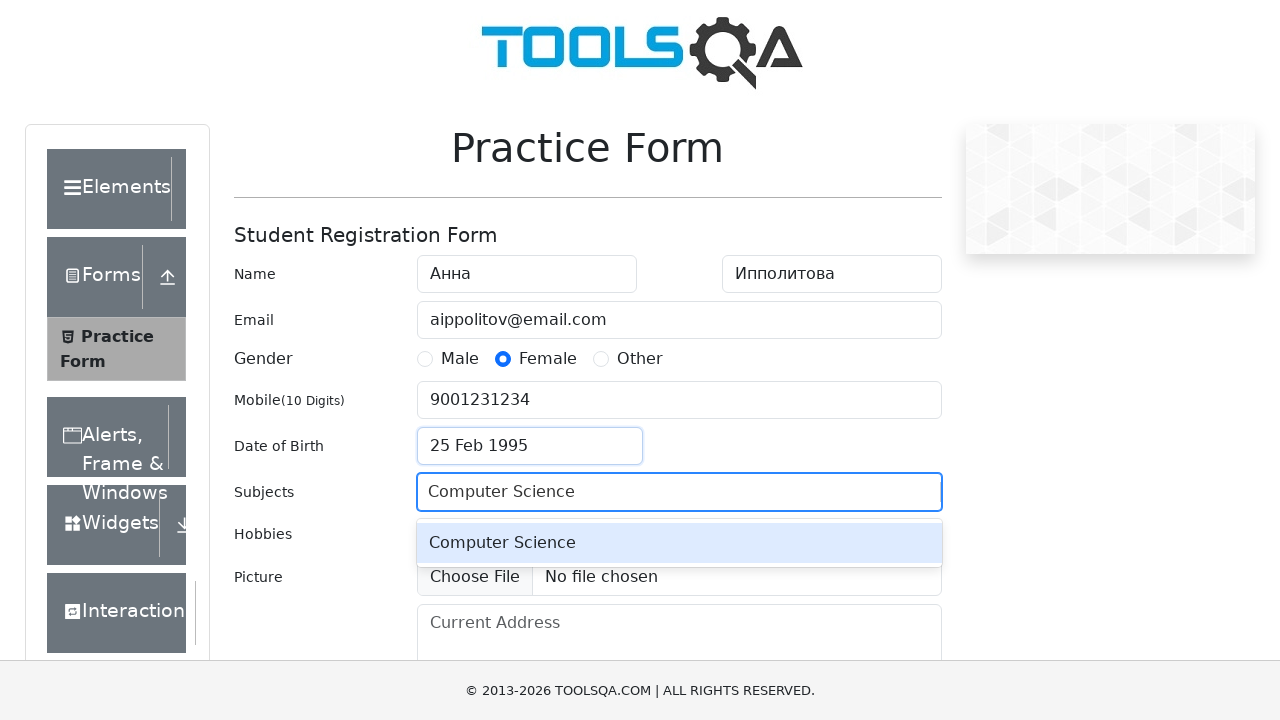

Pressed Enter to confirm subject 'Computer Science' on #subjectsInput
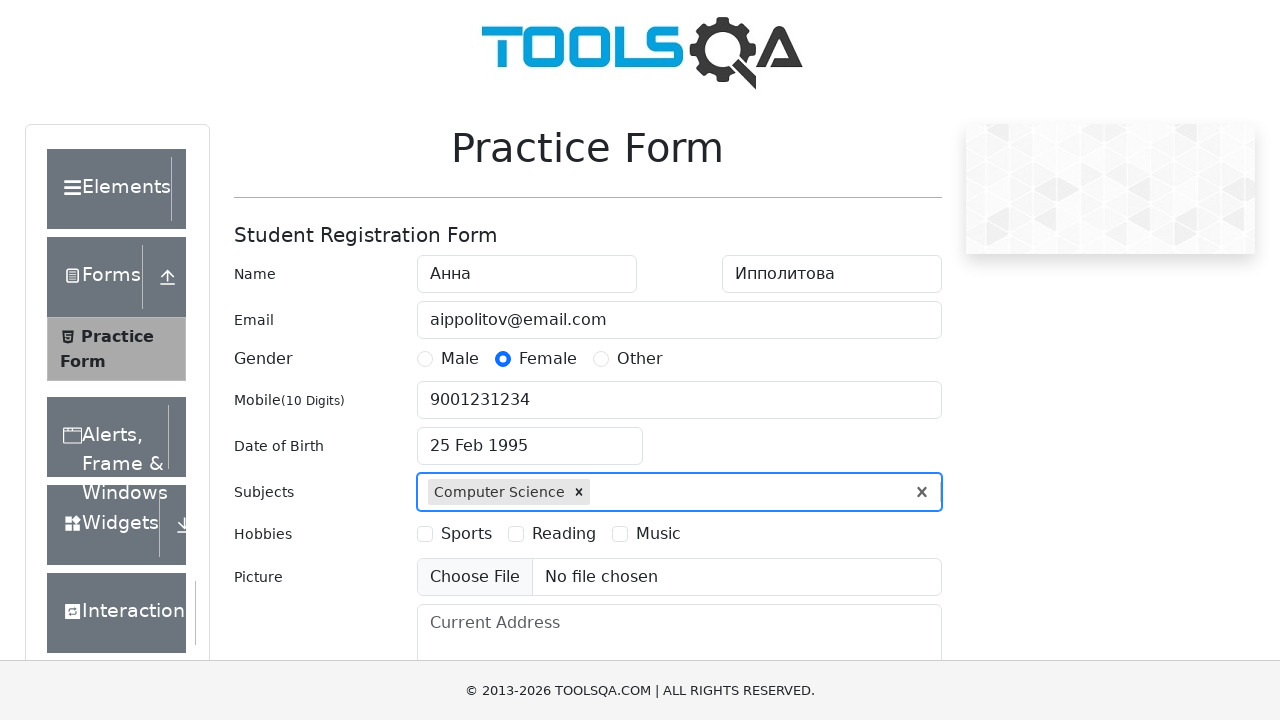

Filled subjects input with 'English' on #subjectsInput
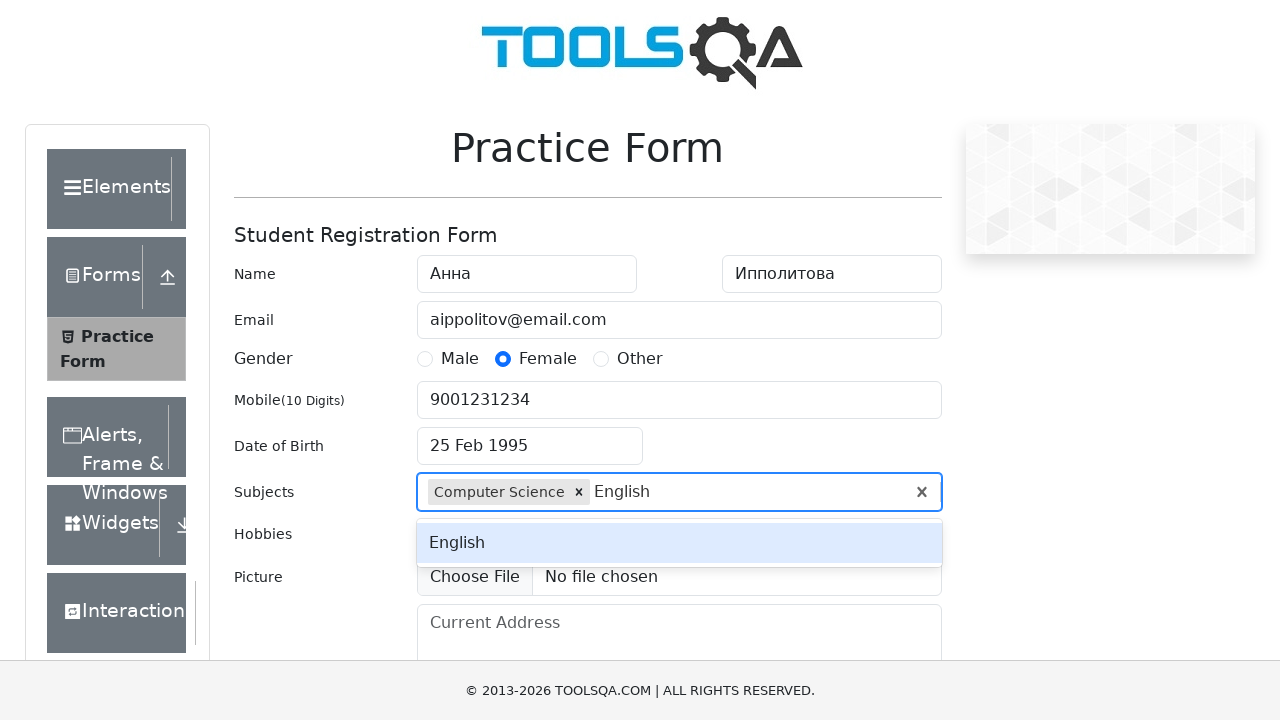

Pressed Enter to confirm subject 'English' on #subjectsInput
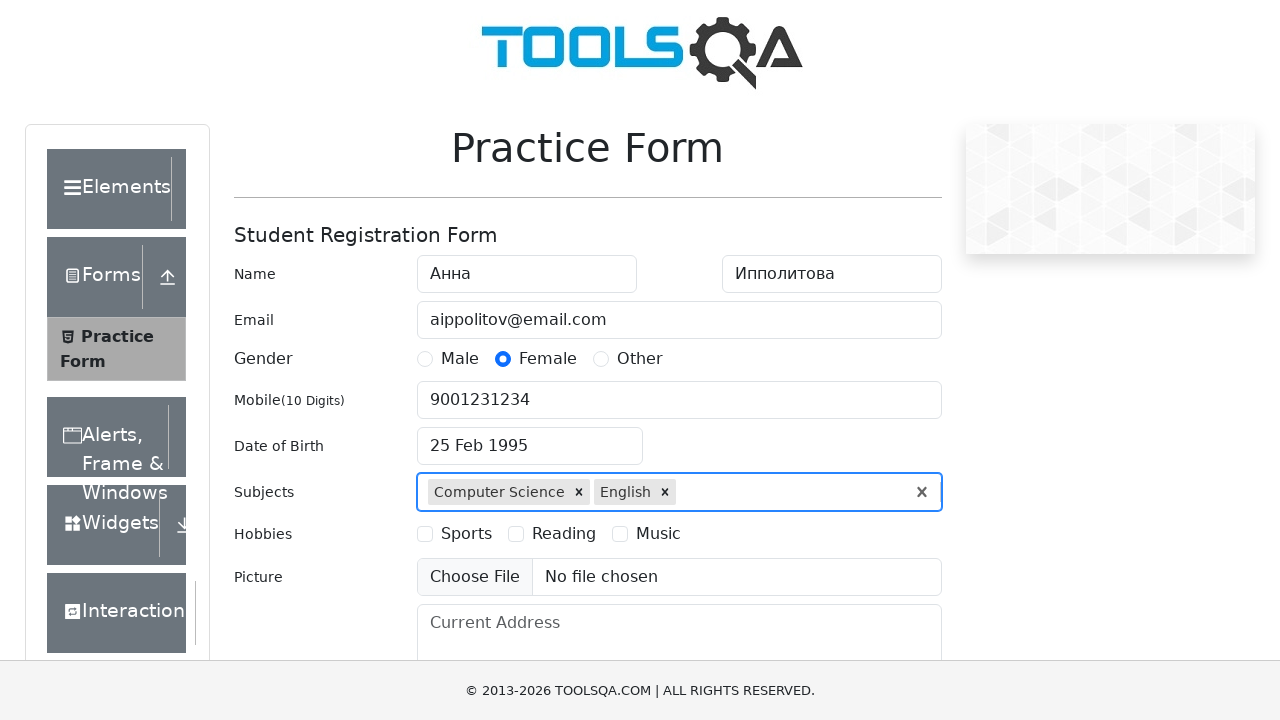

Selected first hobby checkbox at (466, 534) on label[for='hobbies-checkbox-1']
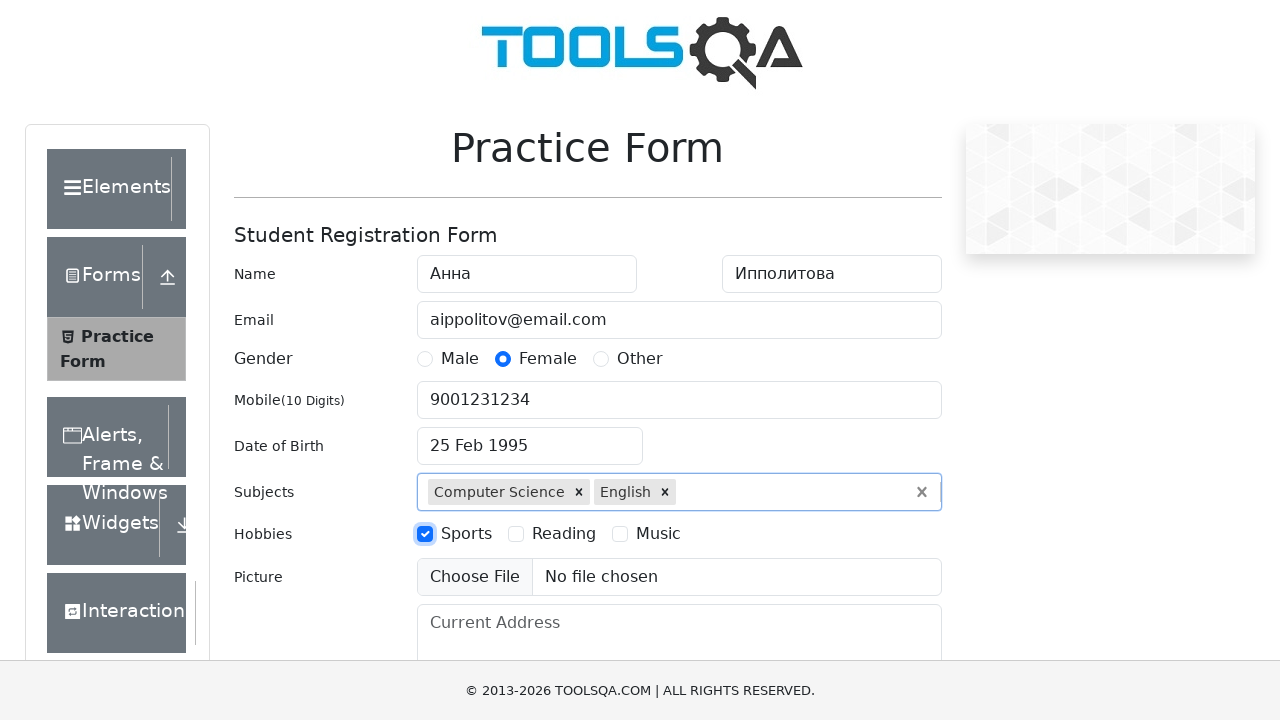

Selected second hobby checkbox at (564, 534) on label[for='hobbies-checkbox-2']
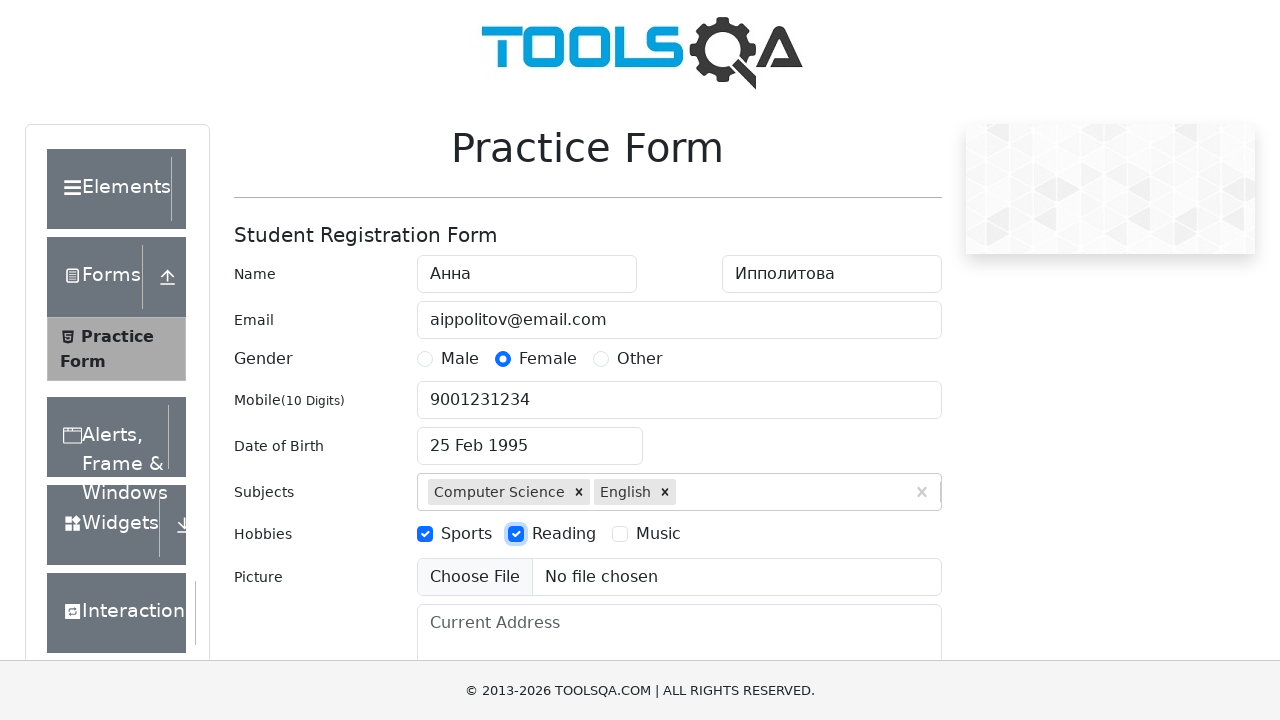

Selected third hobby checkbox at (658, 534) on label[for='hobbies-checkbox-3']
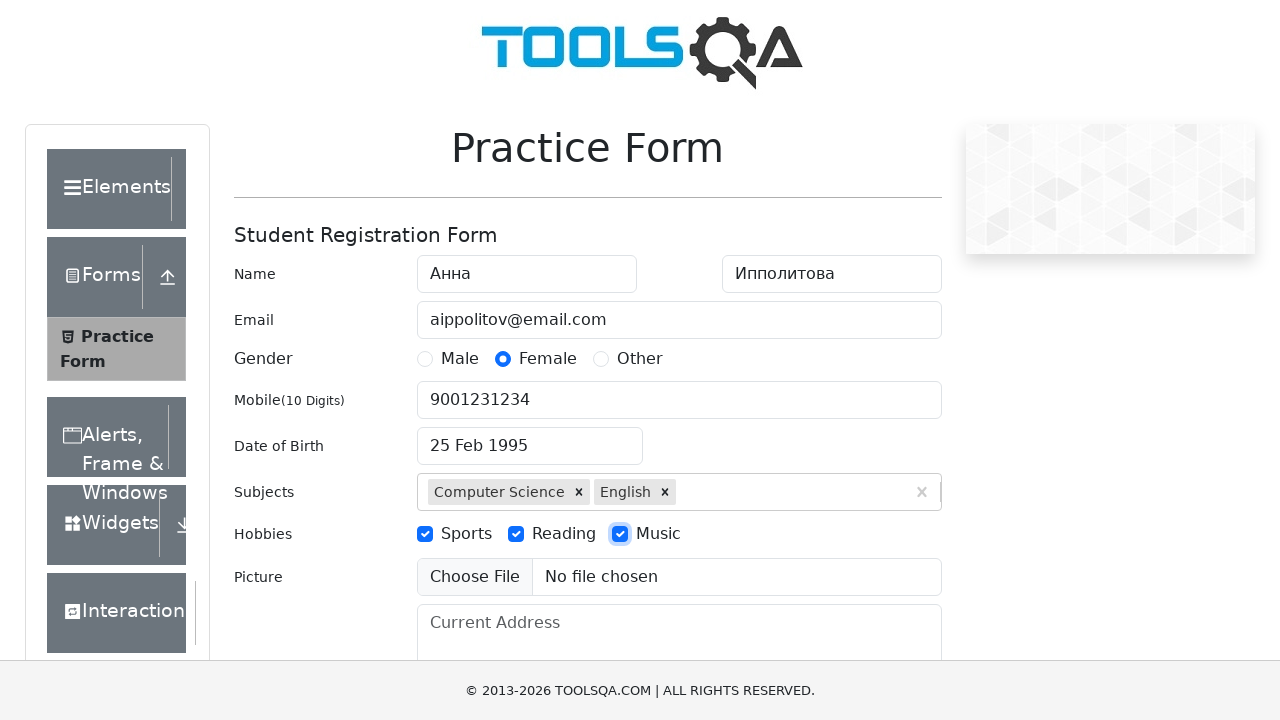

Filled current address field with Russian address on #currentAddress
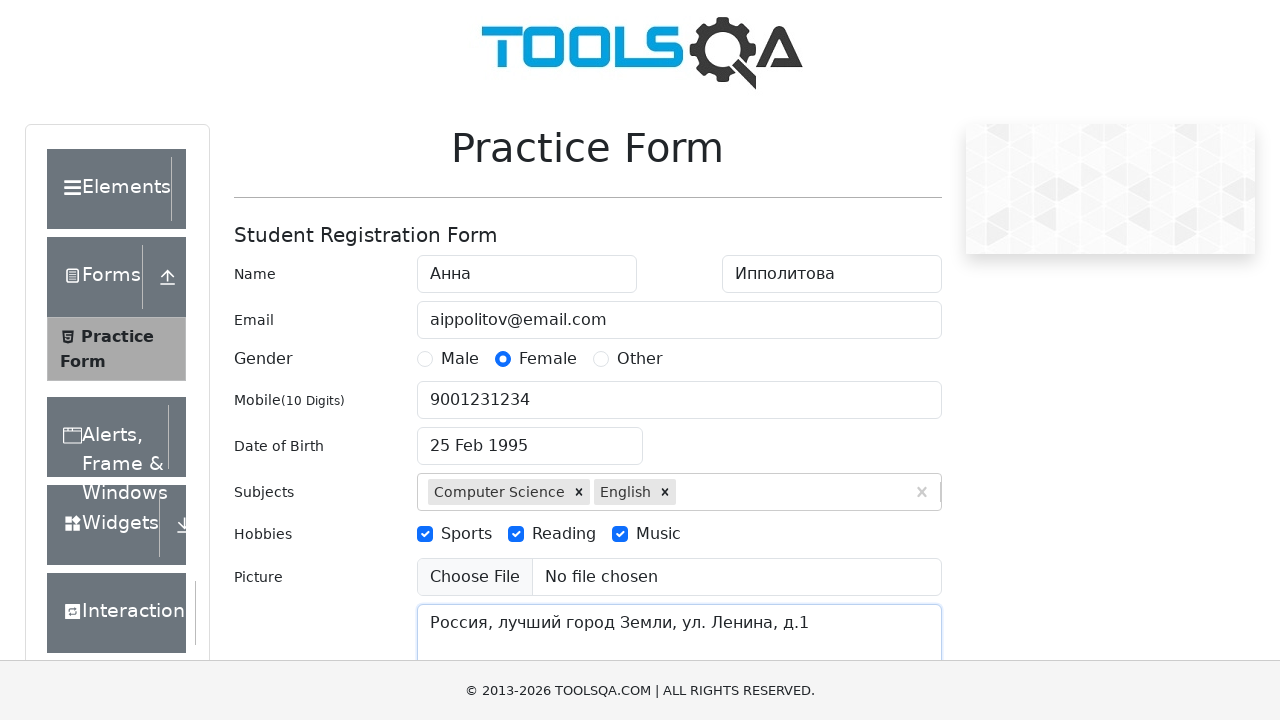

Clicked state dropdown at (527, 437) on #state
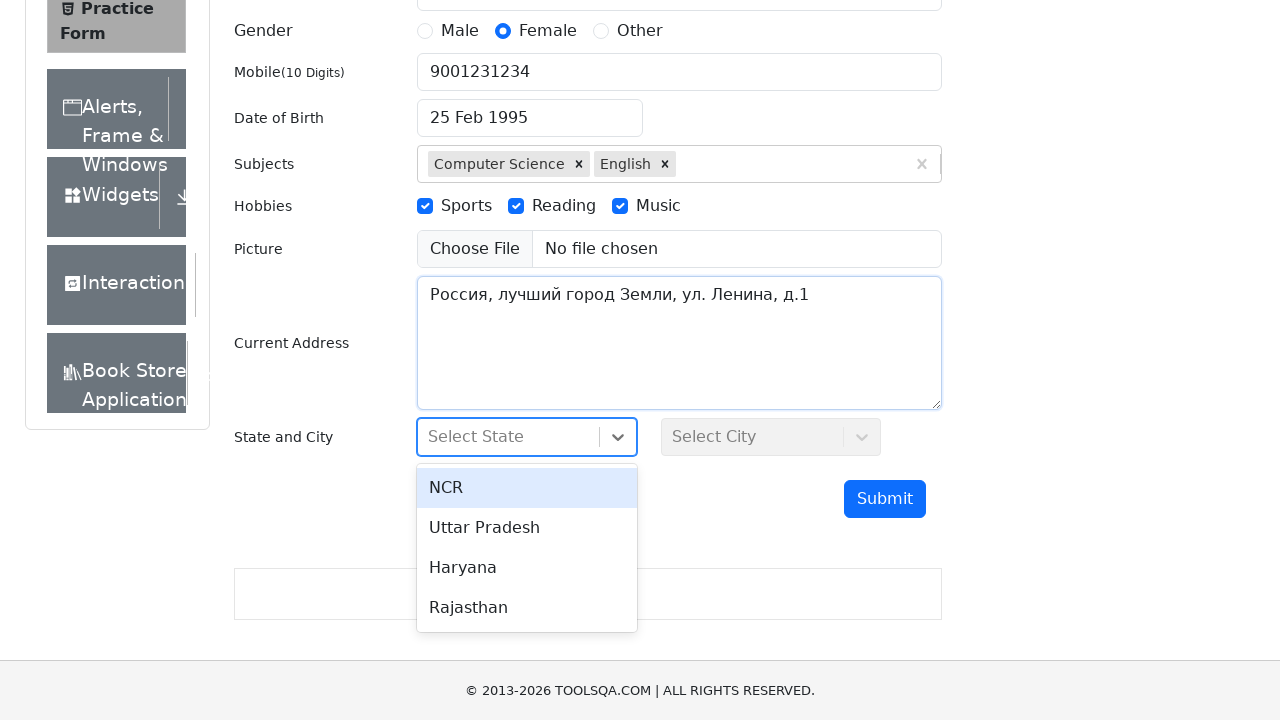

Selected state 'Rajasthan' at (527, 608) on xpath=//div[contains(text(),'Rajasthan')]
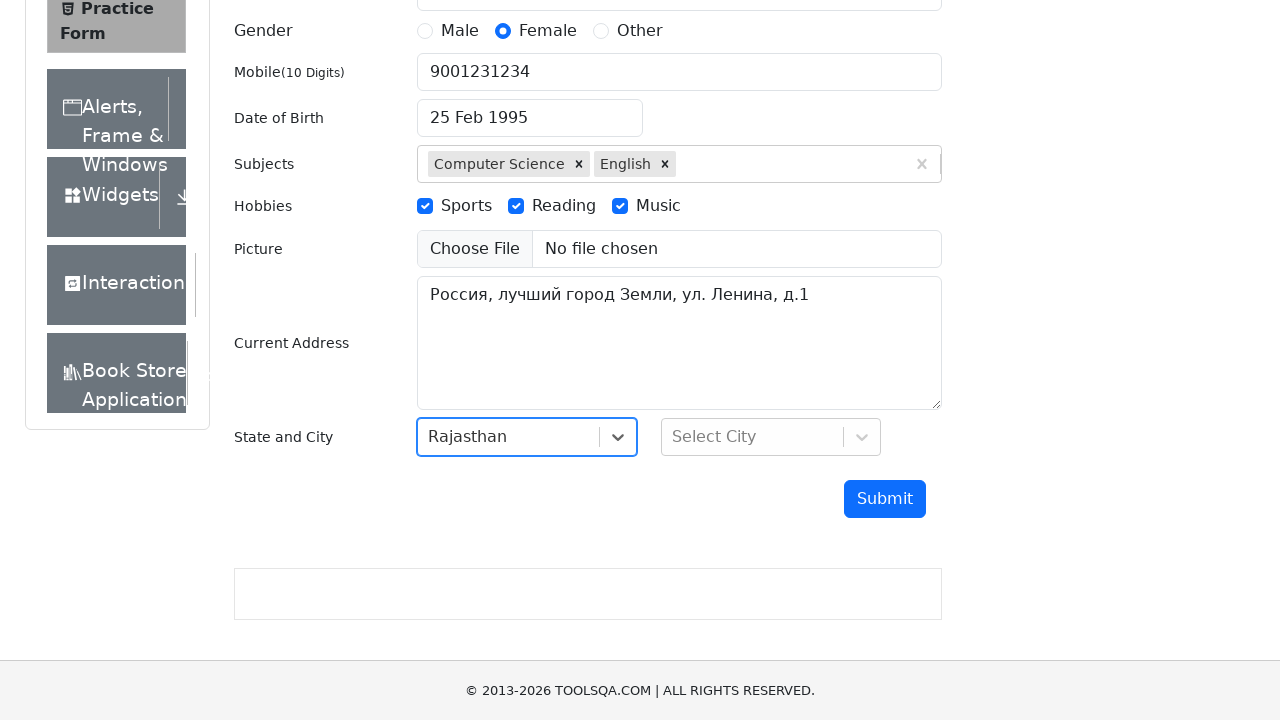

Clicked city dropdown at (771, 437) on #city
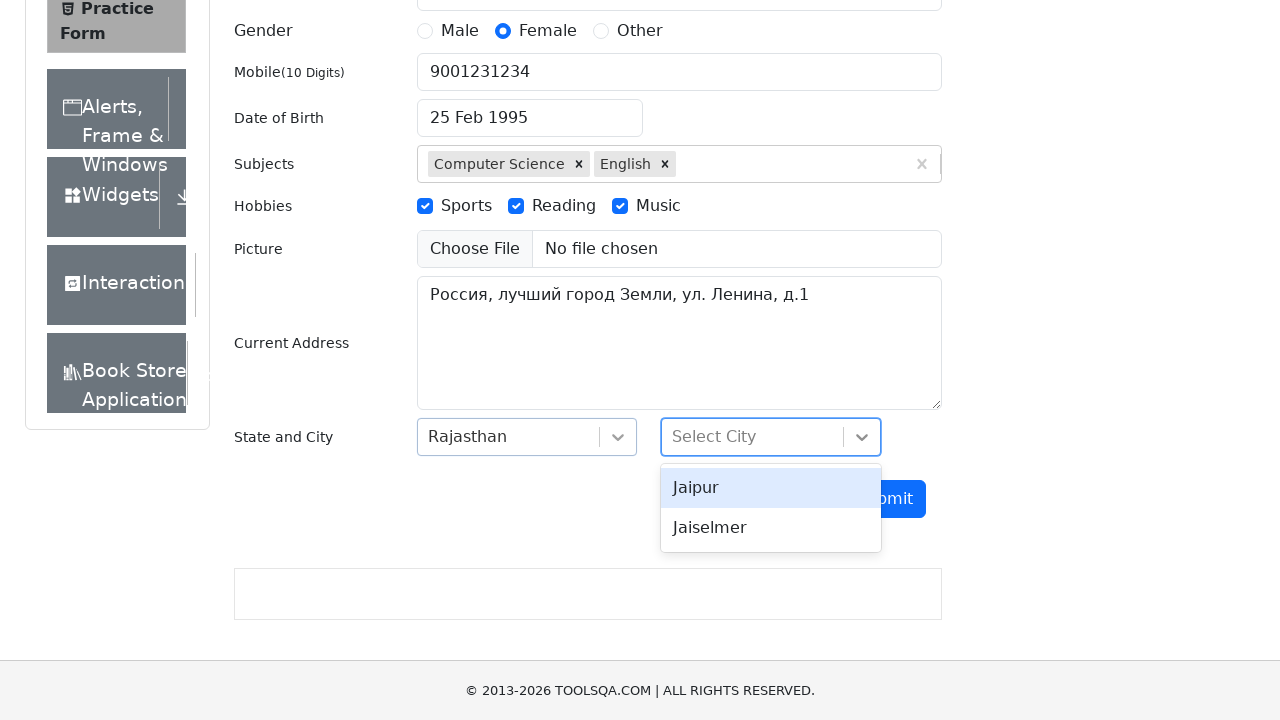

Selected city 'Jaipur' at (771, 488) on xpath=//div[contains(text(),'Jaipur')]
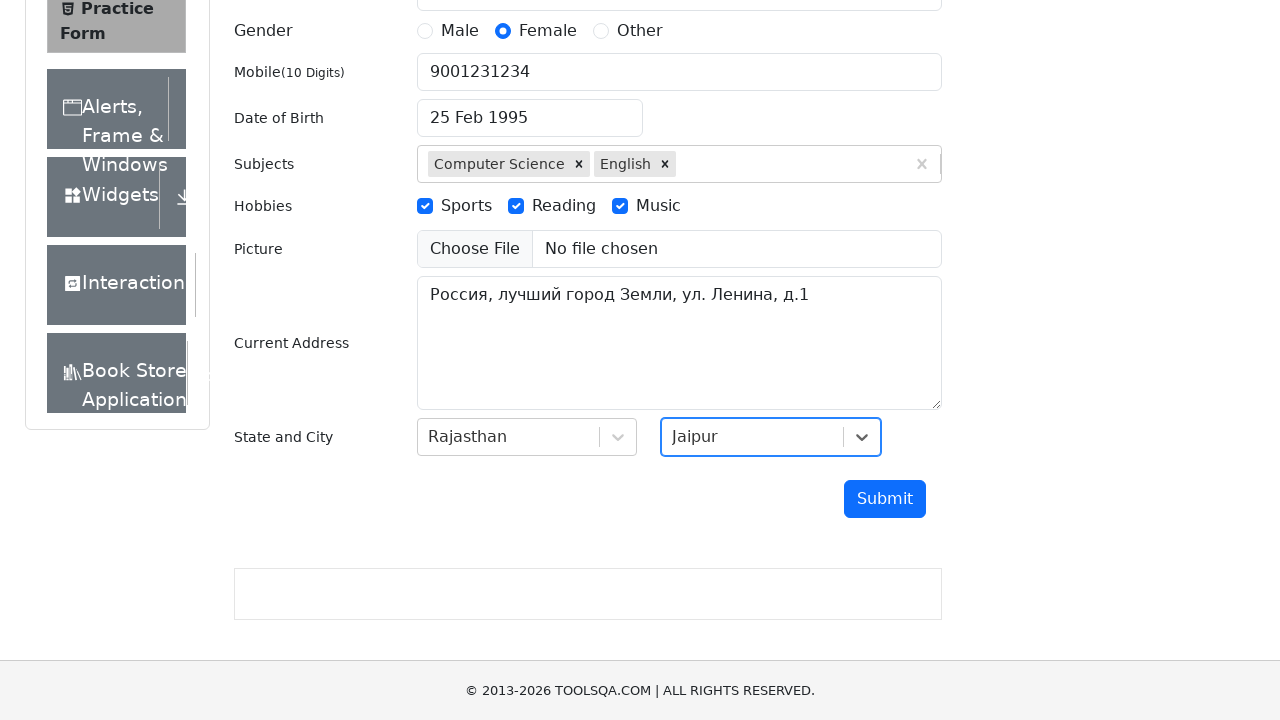

Clicked submit button to submit the form at (885, 499) on #submit
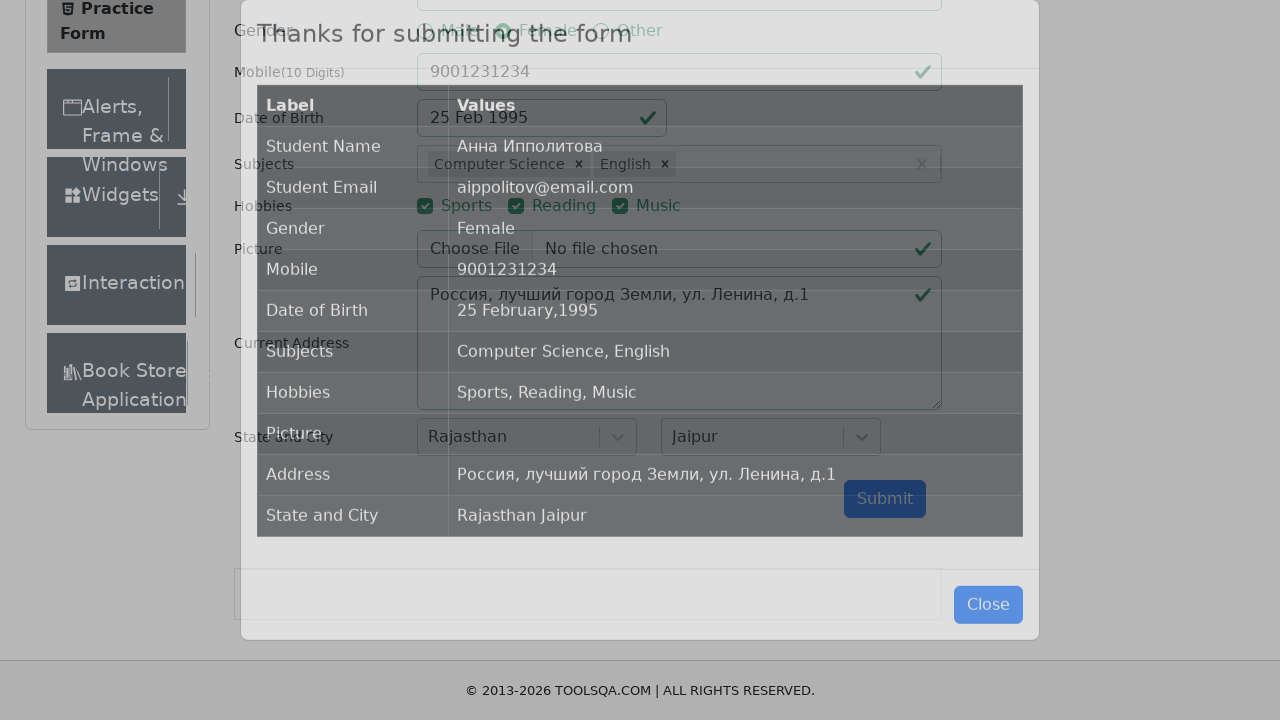

Verified that modal content appeared with submitted data
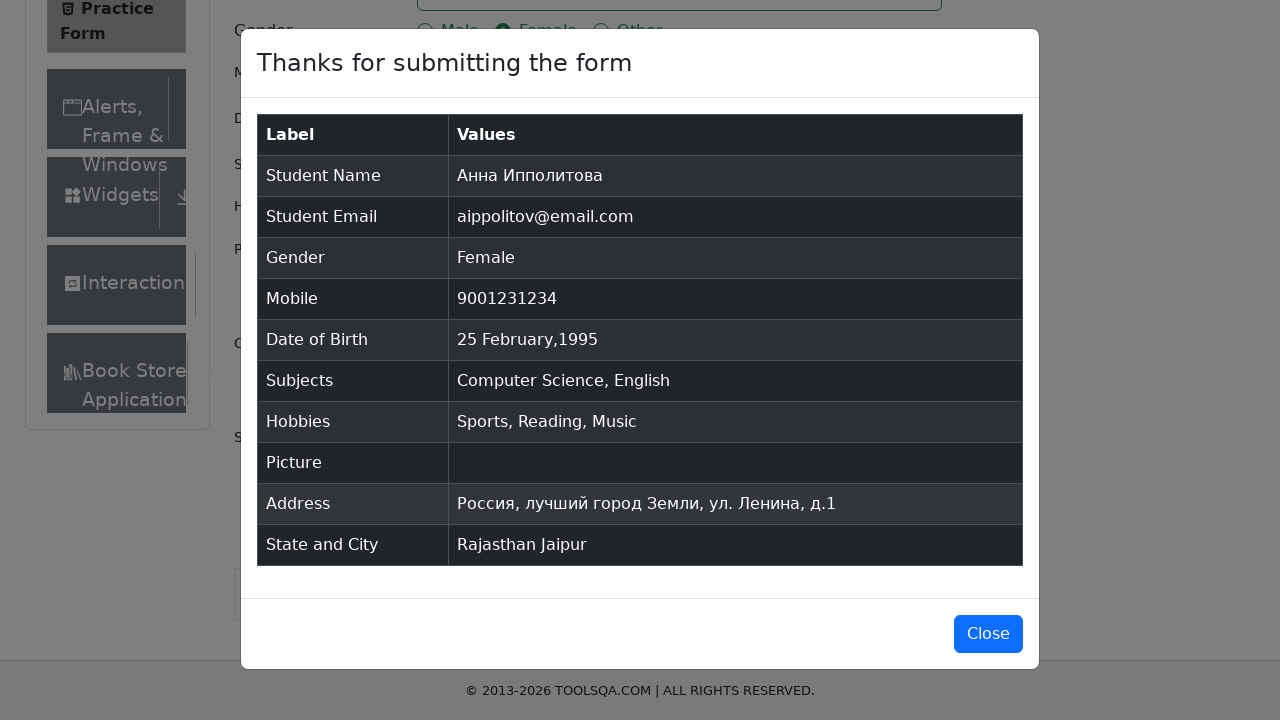

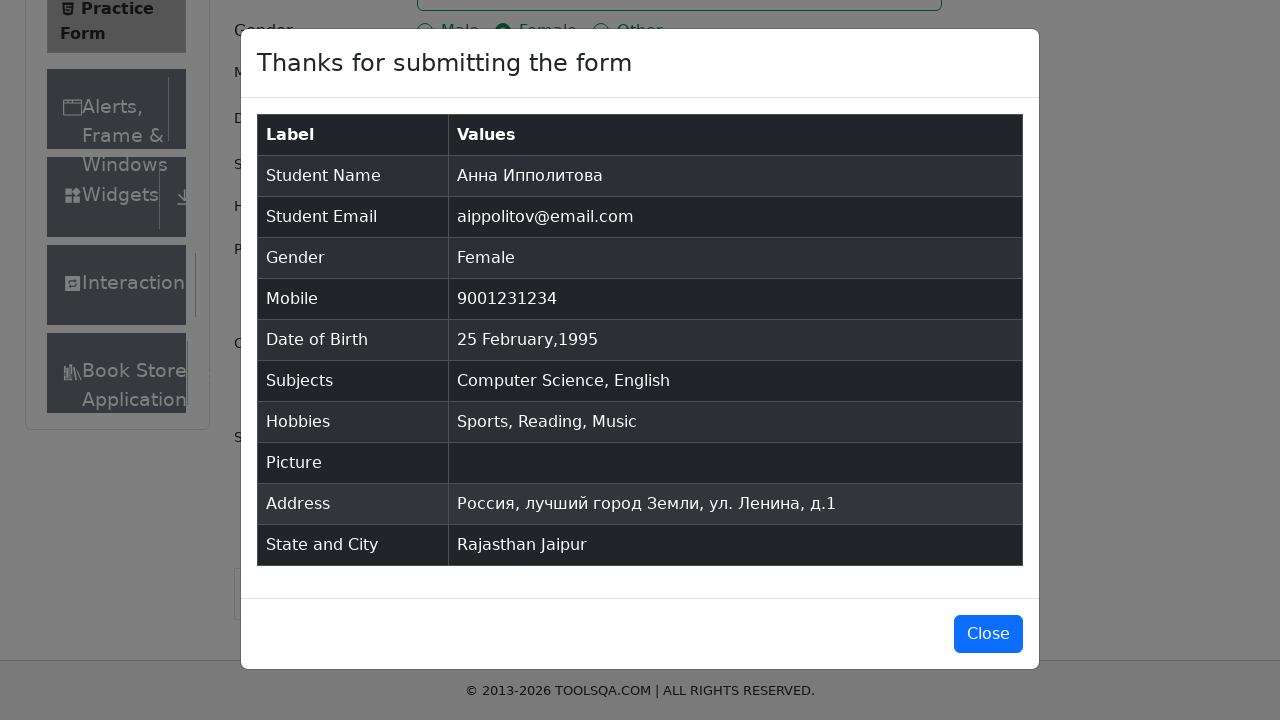